Interacts with Cleverbot website by entering a question in the input field, submitting it, and waiting for the response to appear.

Starting URL: https://www.cleverbot.com

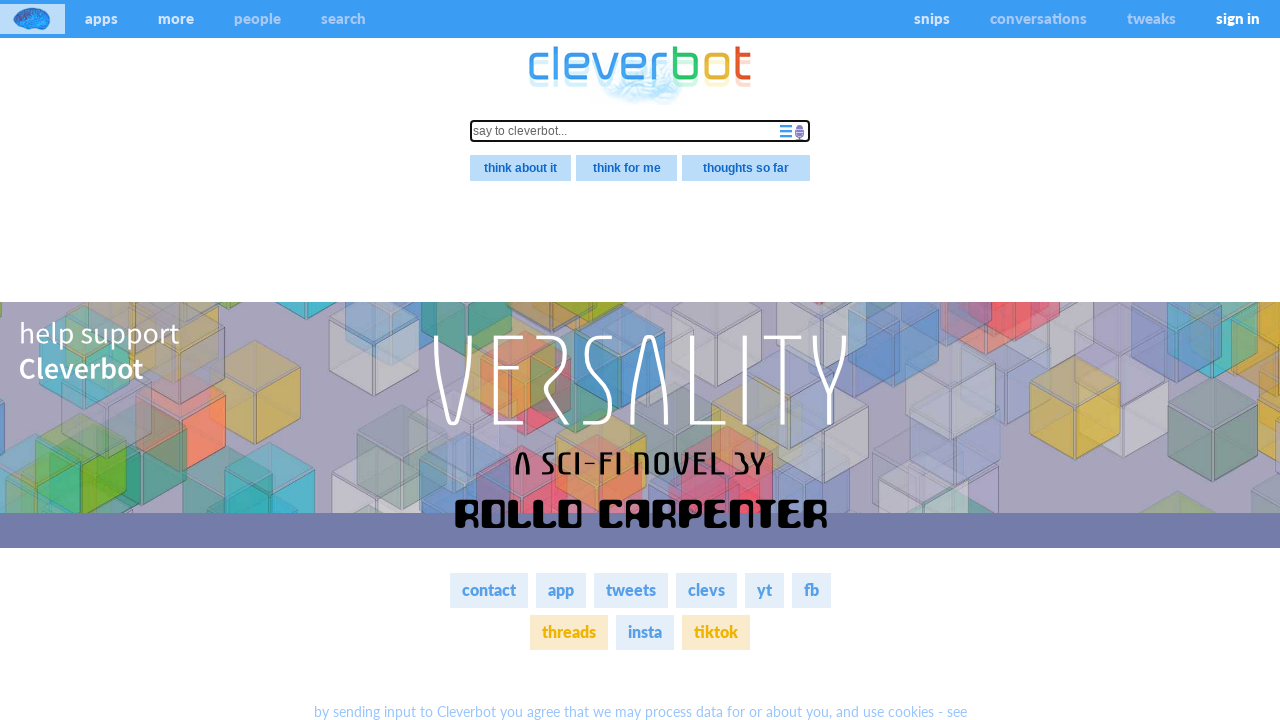

Waited for input field to be available
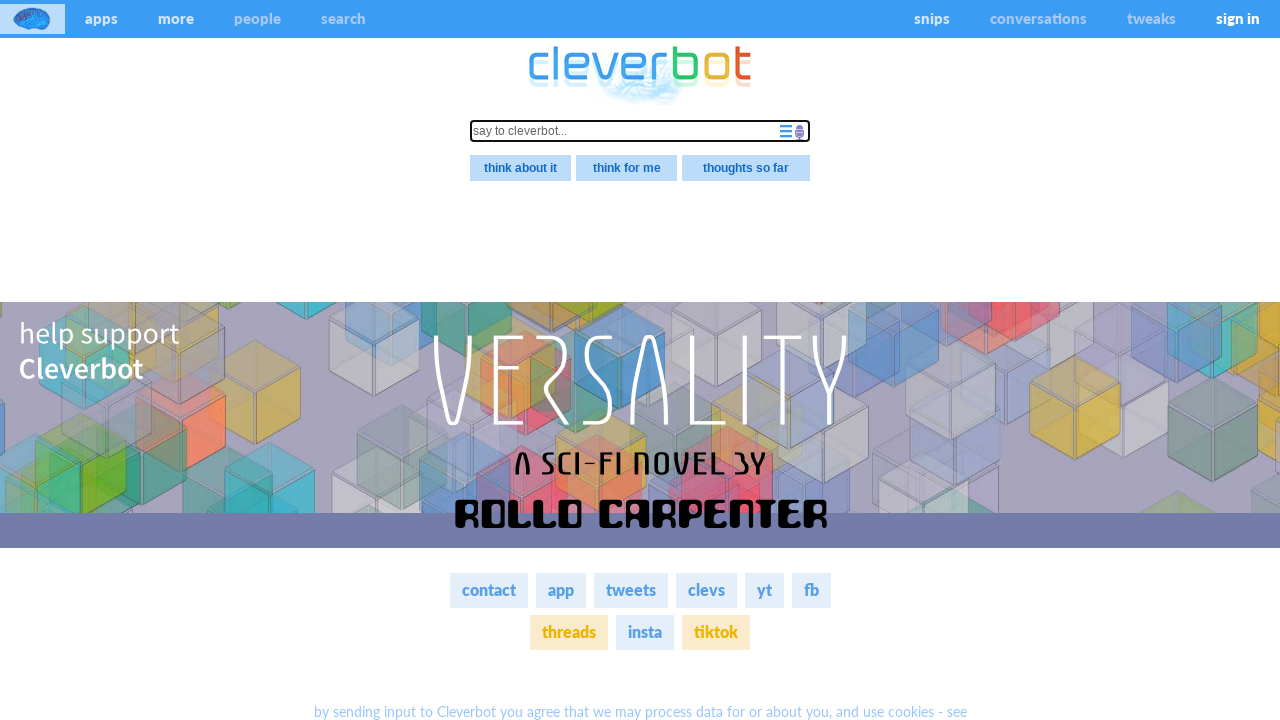

Filled input field with question: 'Hello, how are you today?' on input[name='stimulus']
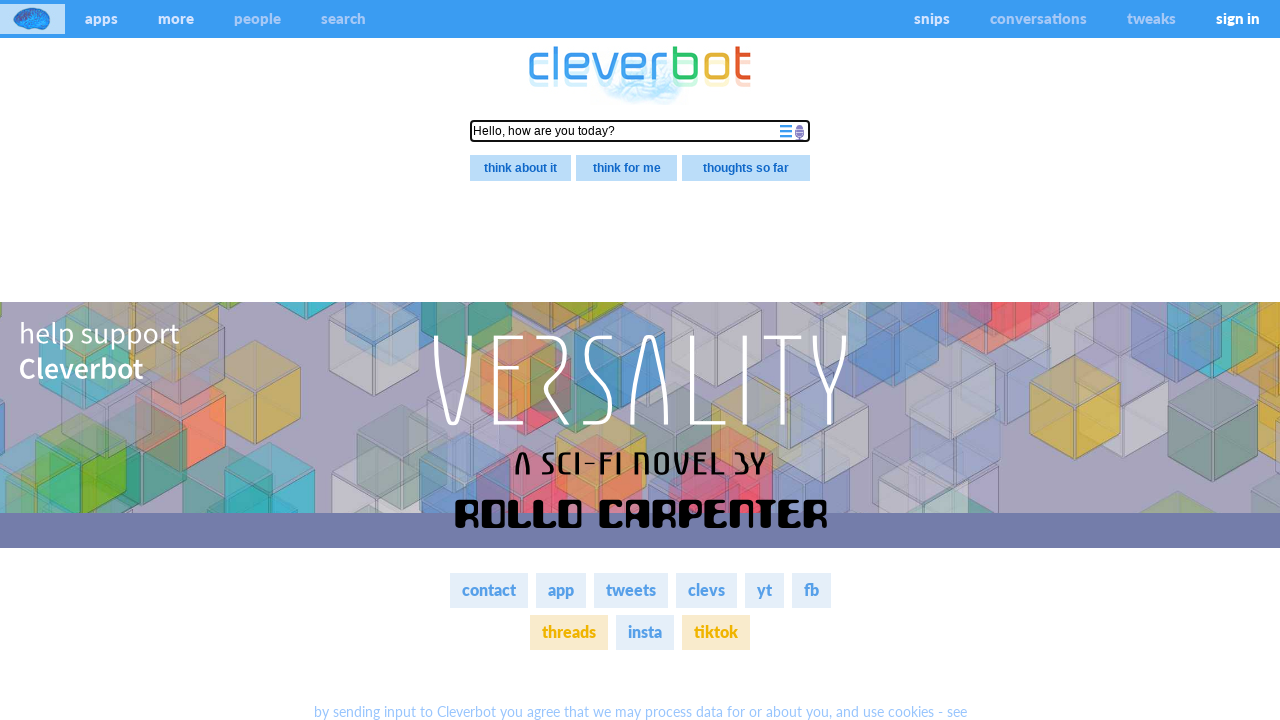

Pressed Enter to submit the question on input[name='stimulus']
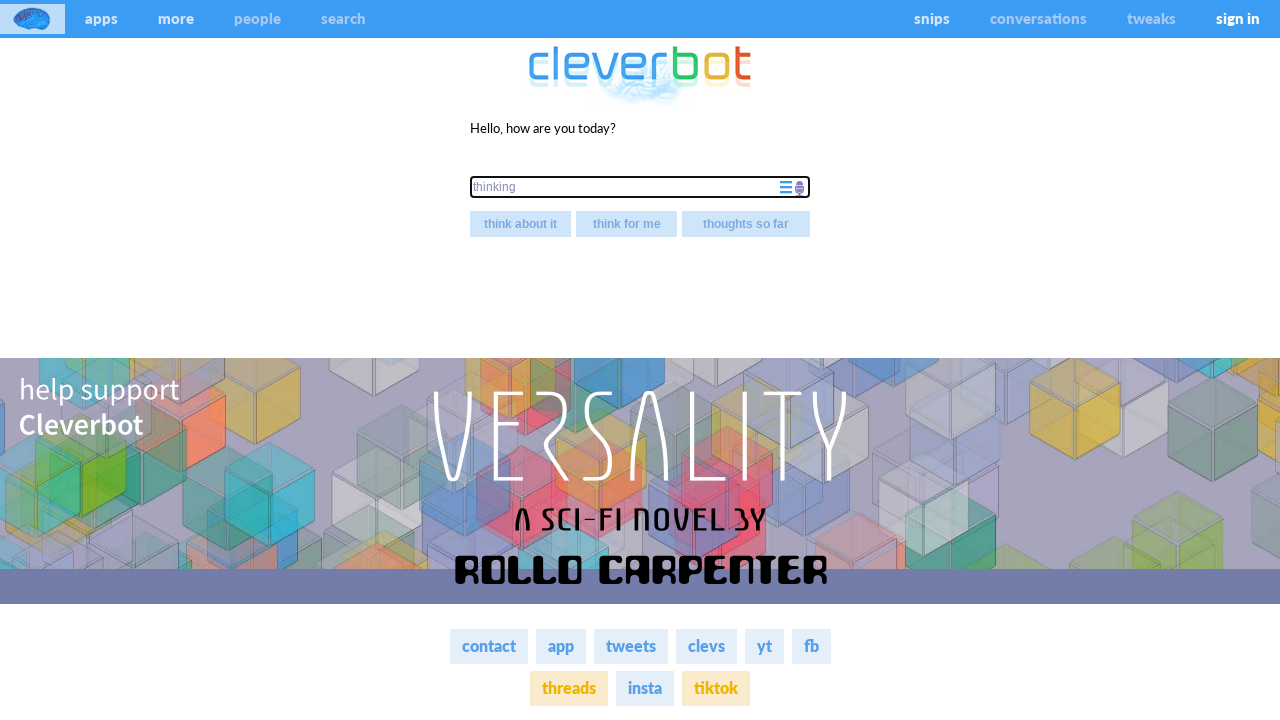

Waited for Cleverbot response to appear
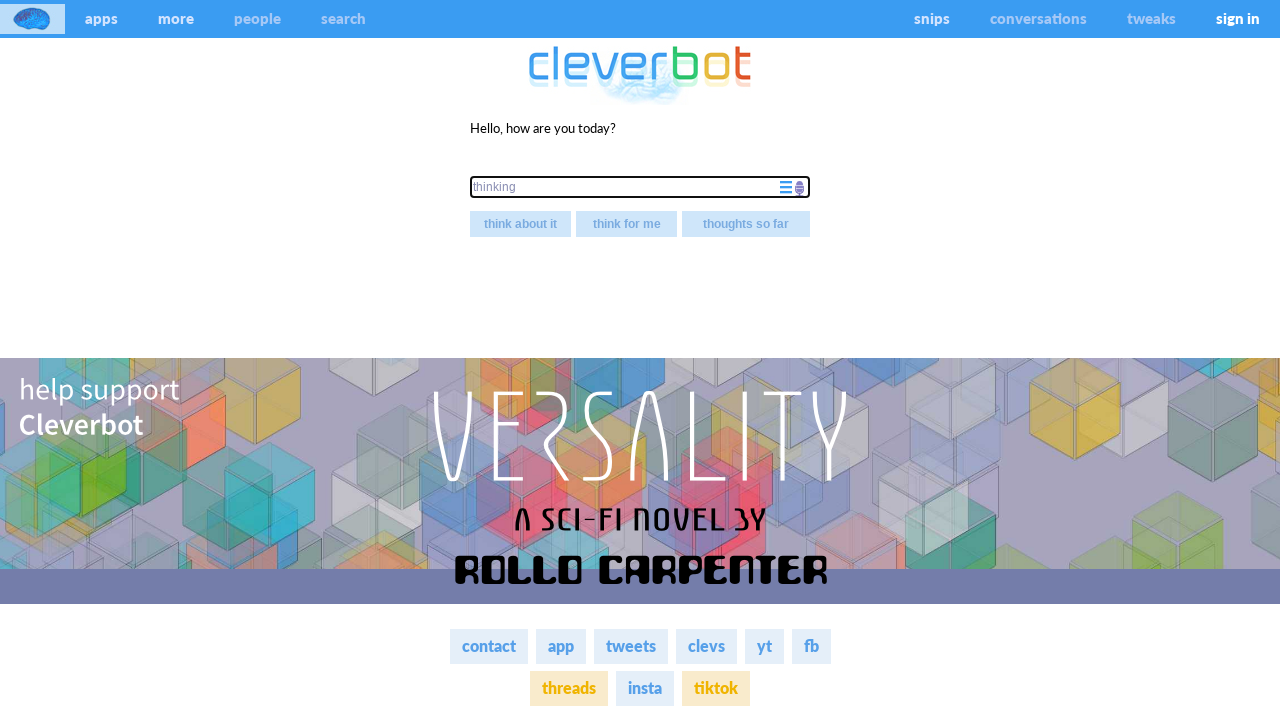

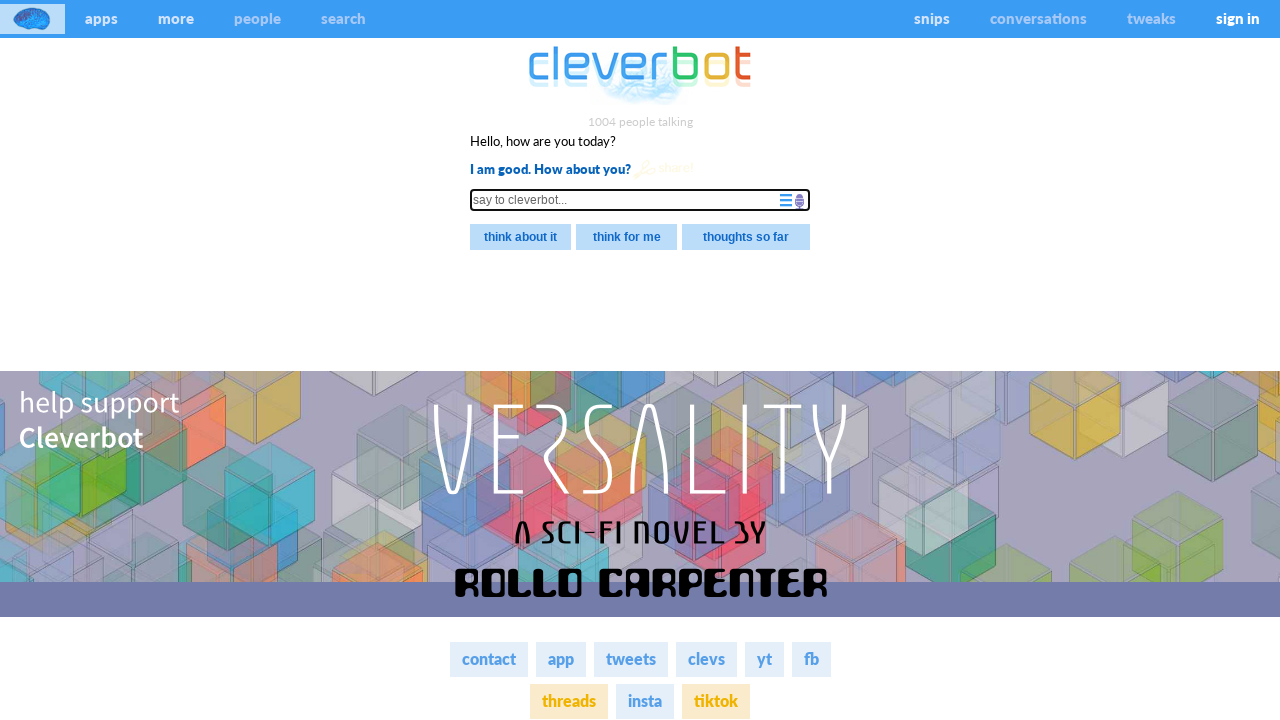